Tests a web form submission by filling a text field and clicking submit, then verifying the success message

Starting URL: https://www.selenium.dev/selenium/web/web-form.html

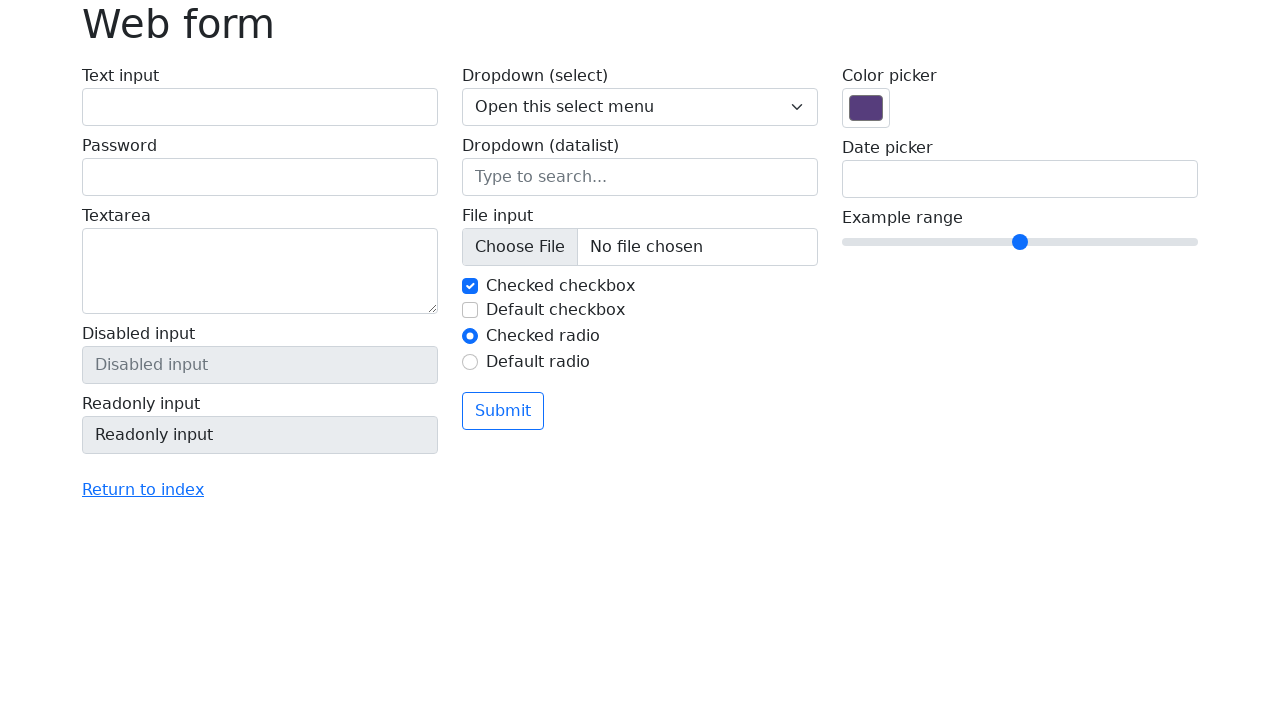

Filled text field with 'Selenium' on input[name='my-text']
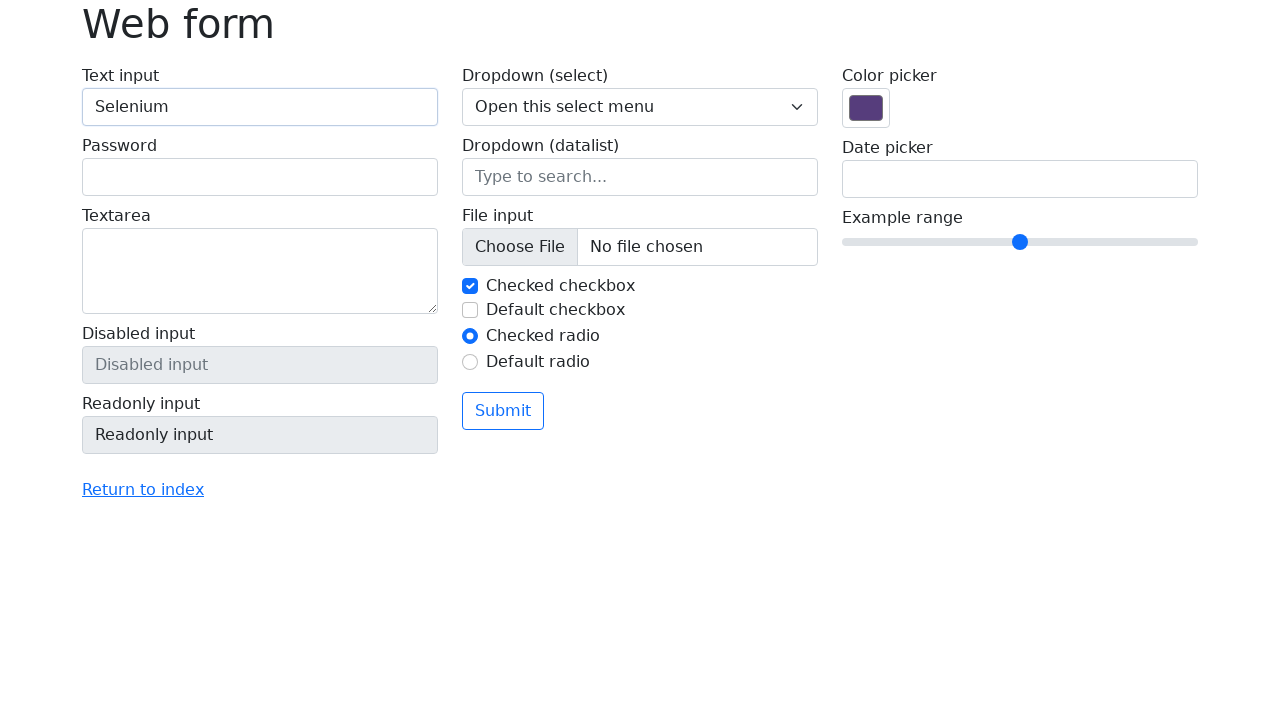

Clicked submit button at (503, 411) on button
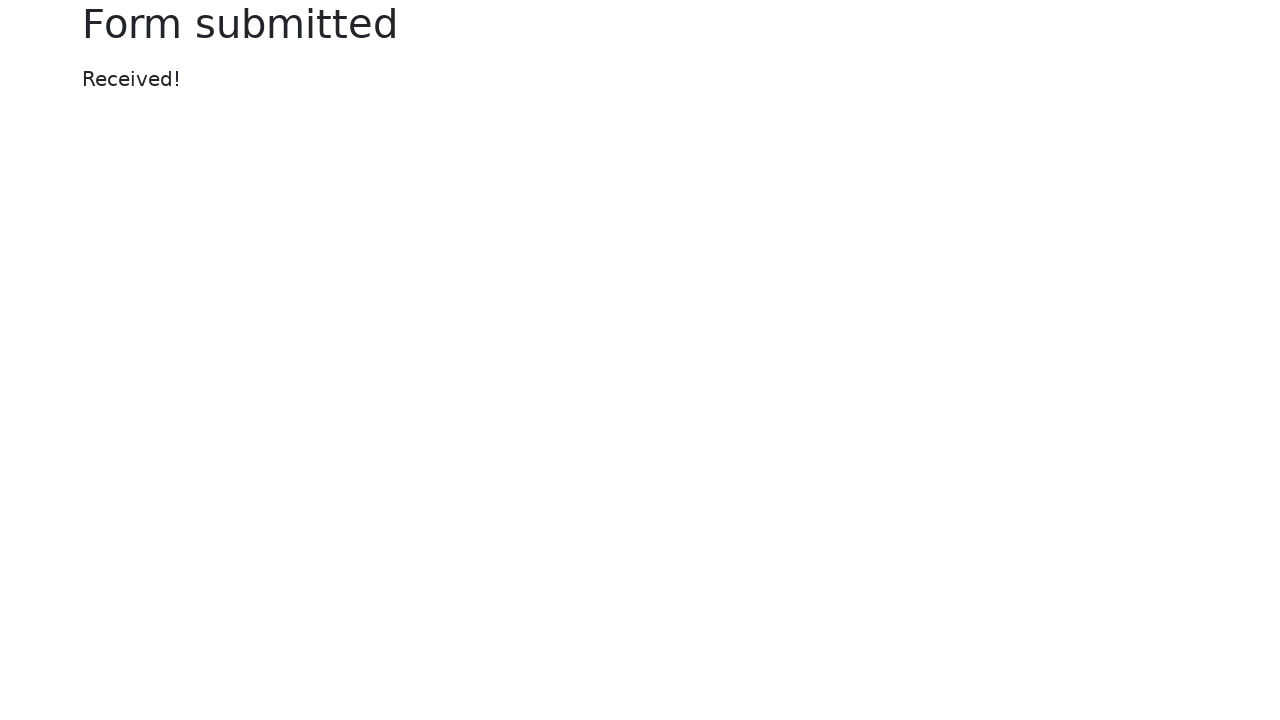

Success message appeared after form submission
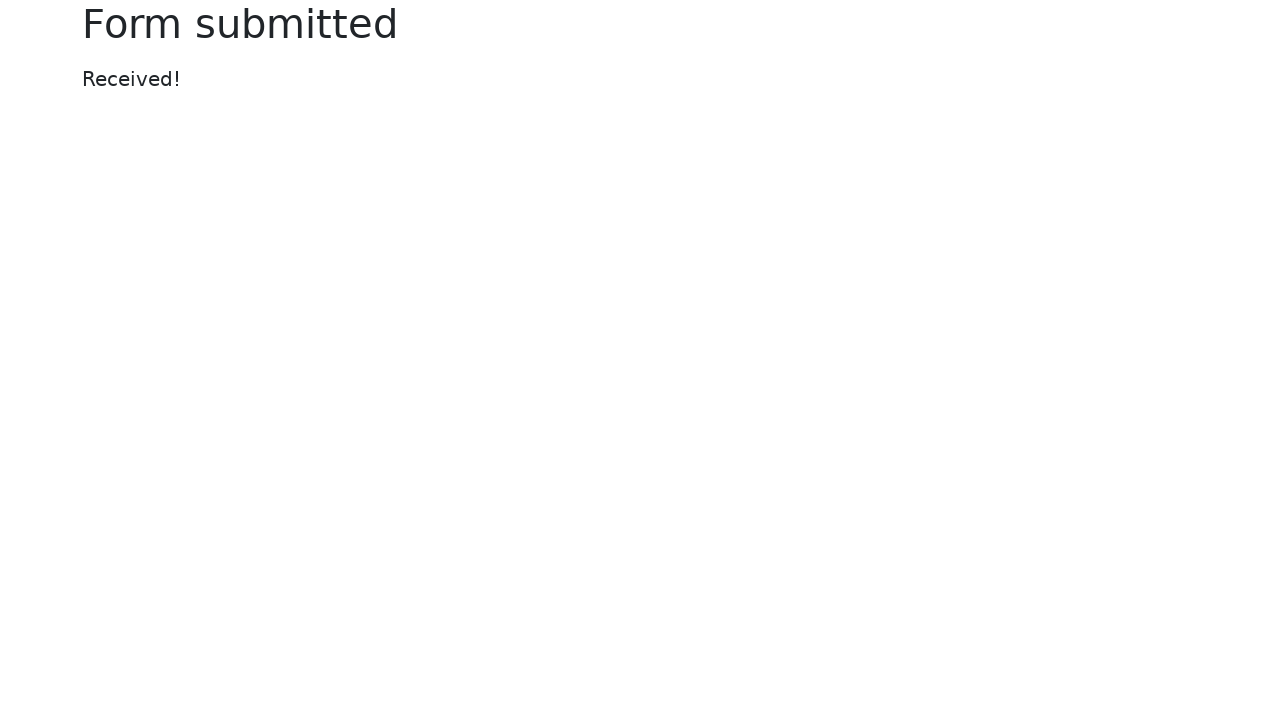

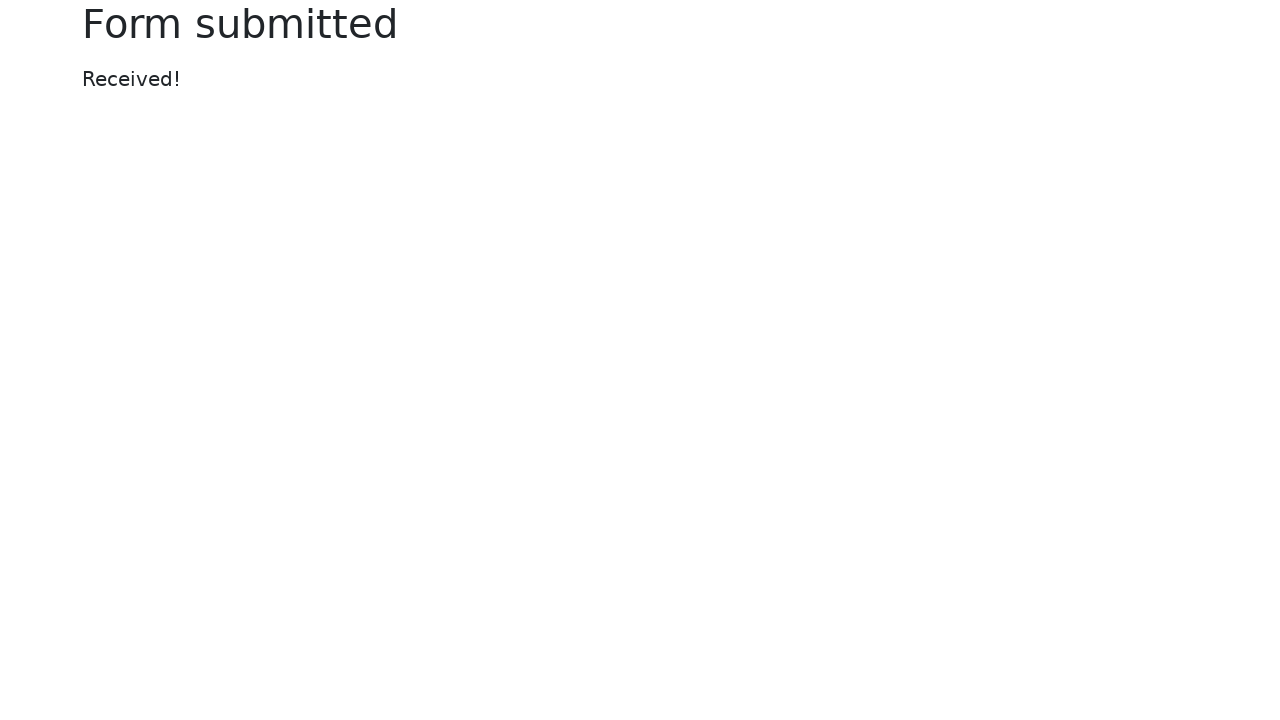